Verifies that the company branding logo is displayed on the OrangeHRM login page

Starting URL: https://opensource-demo.orangehrmlive.com/web/index.php/auth/login

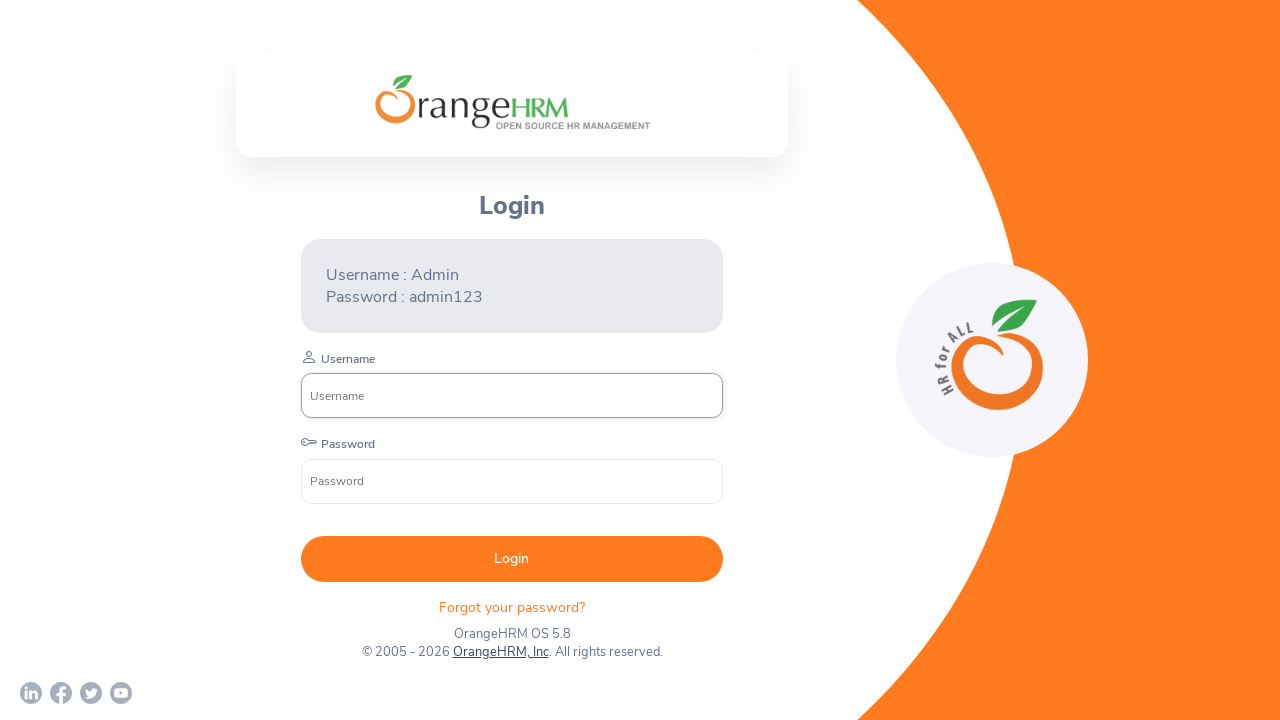

Located company branding logo element
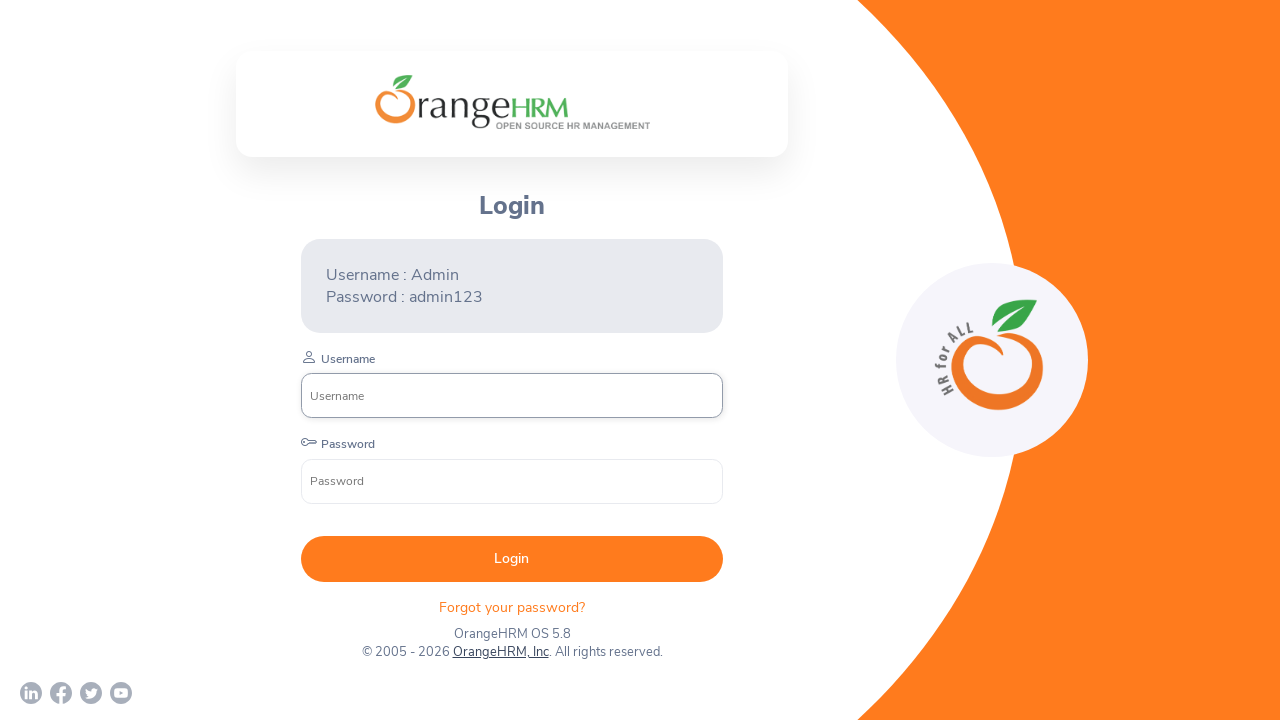

Waited for company branding logo to become visible
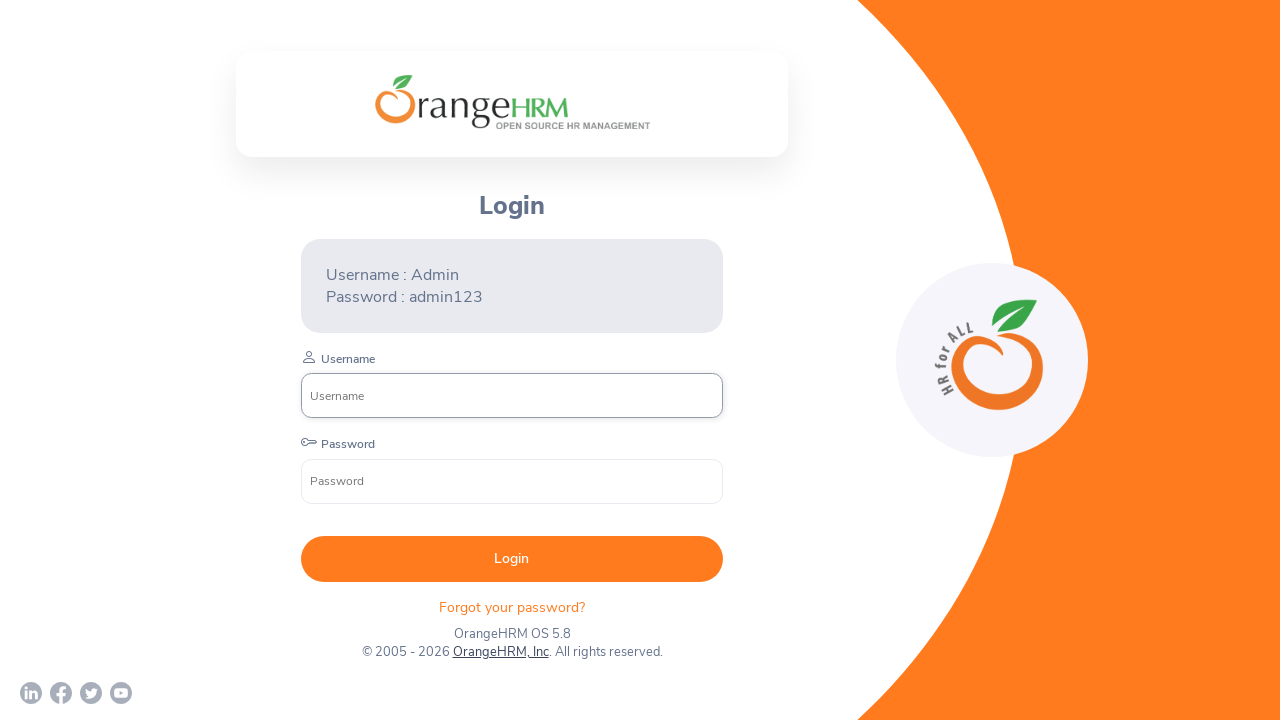

Verified company branding logo is visible on OrangeHRM login page
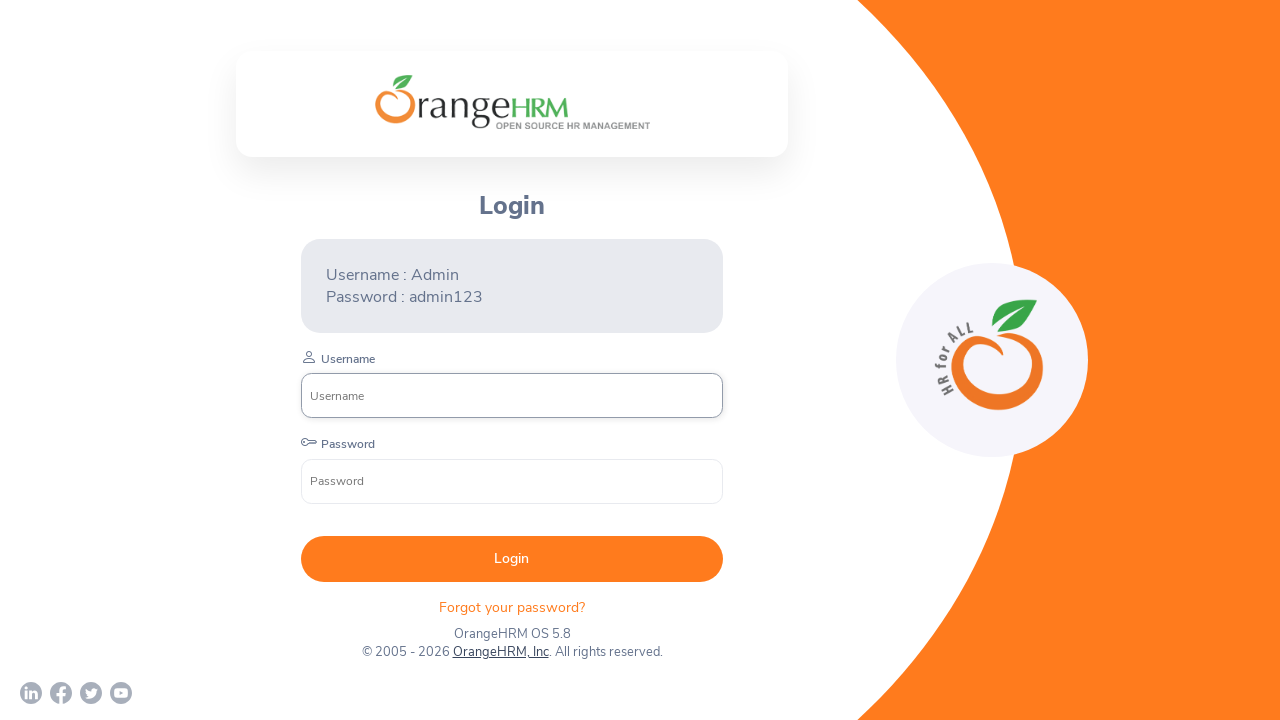

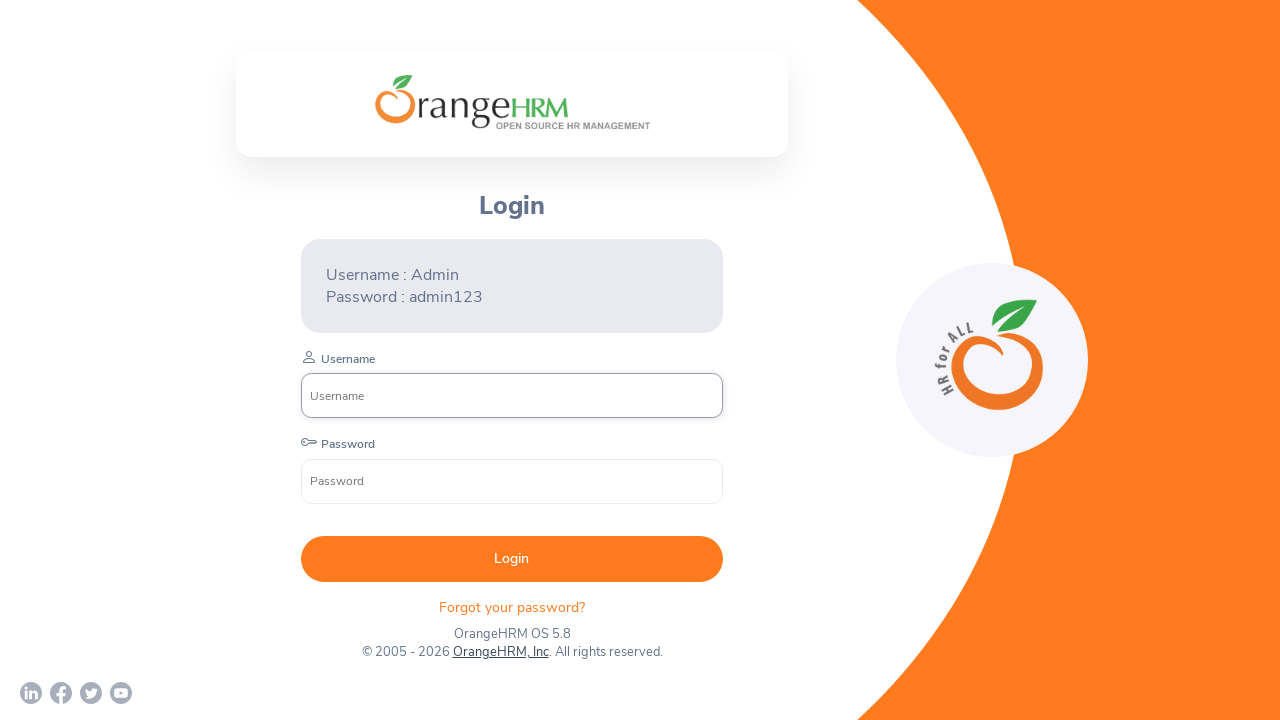